Tests a reservation form by entering a guest name and clicking the next button to proceed

Starting URL: http://example.selenium.jp/reserveApp

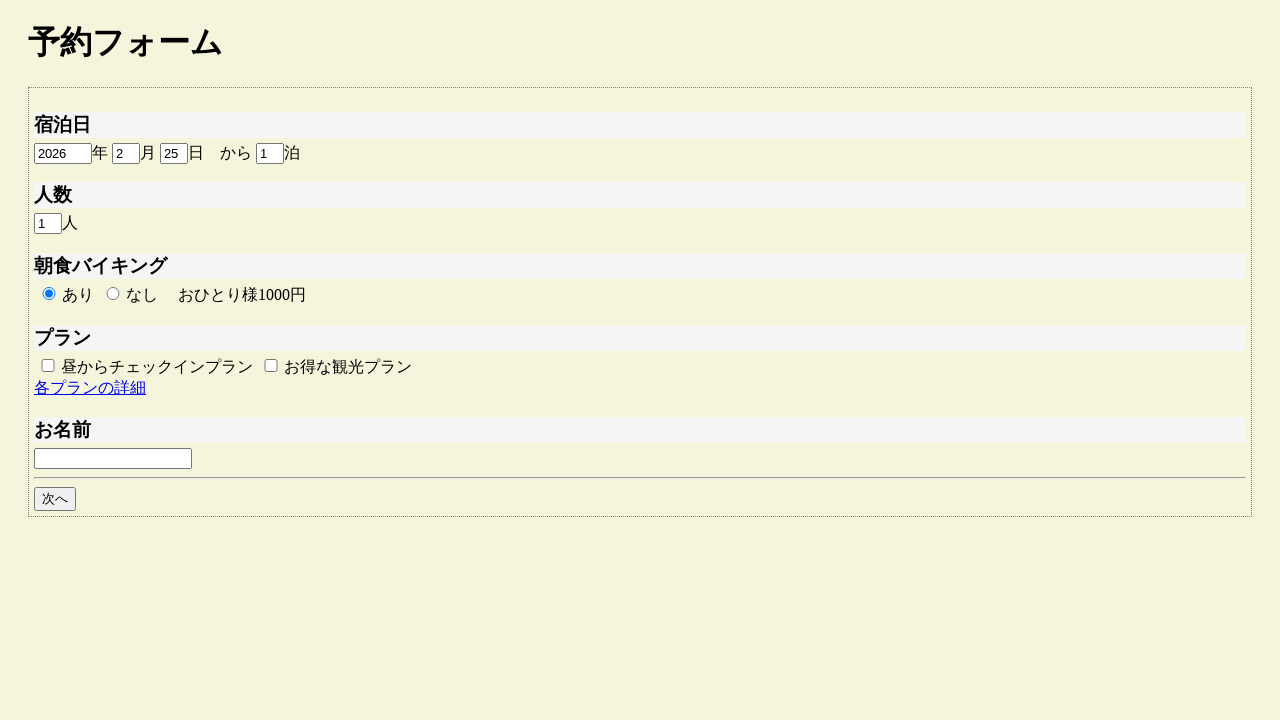

Filled guest name field with 'Sample User' on #guestname
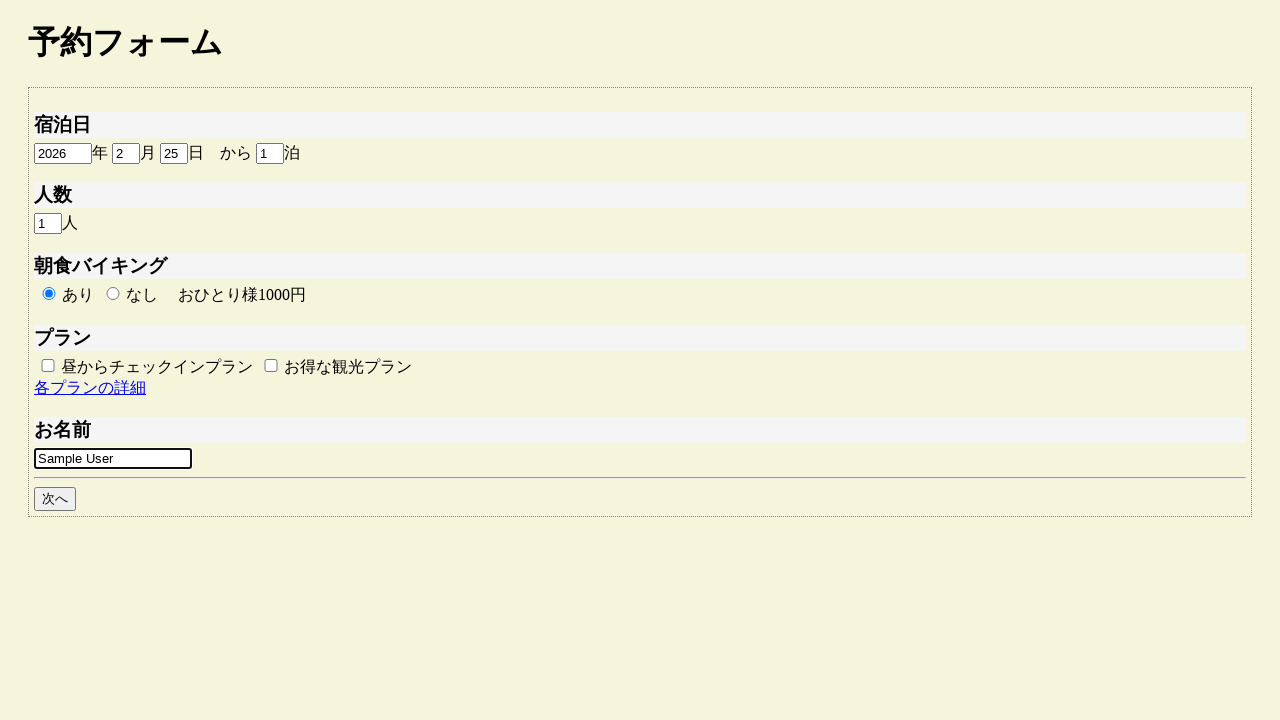

Clicked next button to proceed with reservation at (55, 499) on #goto_next
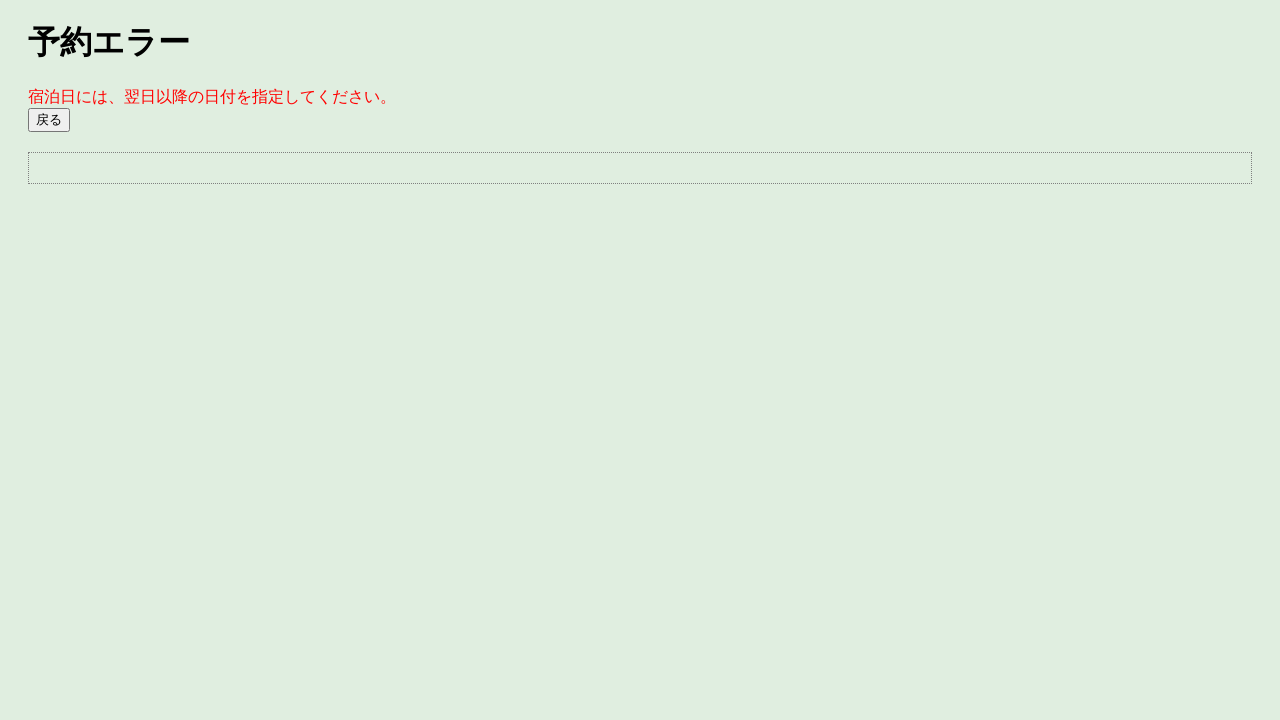

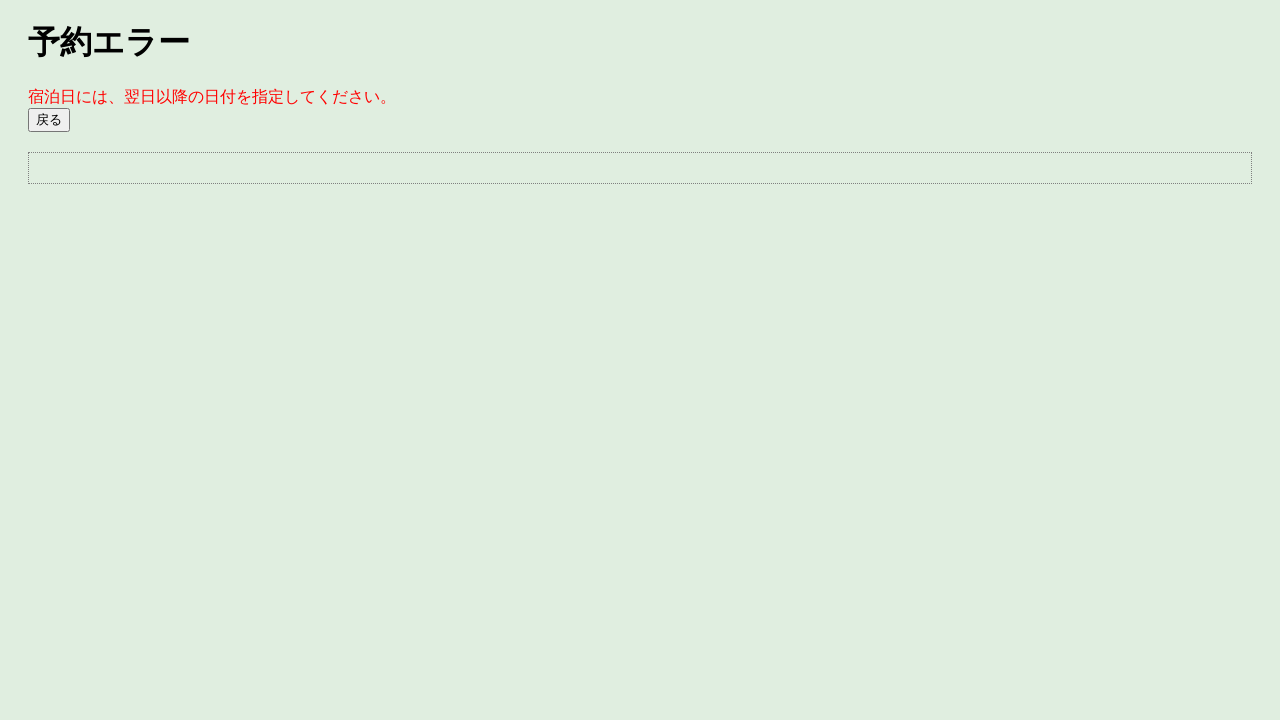